Tests double-click functionality by performing a double click on the 'Double Click Me' button and verifying the confirmation message appears

Starting URL: https://demoqa.com/buttons

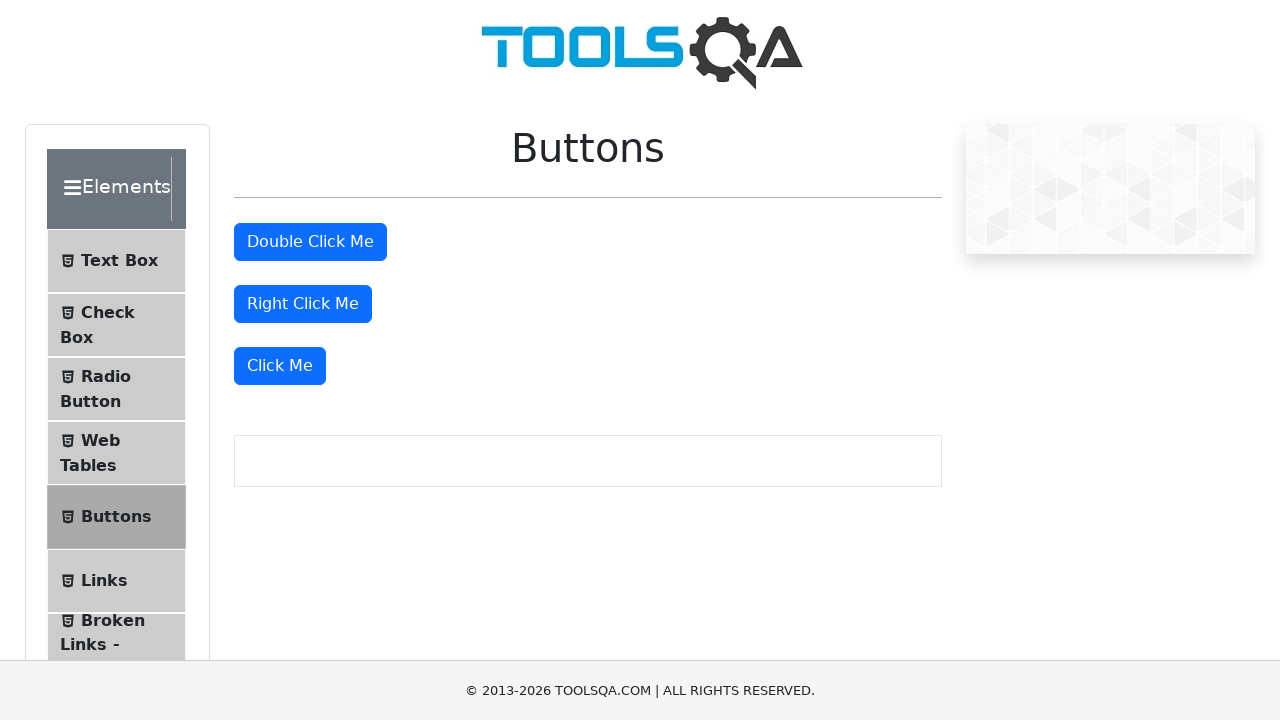

Navigated to https://demoqa.com/buttons
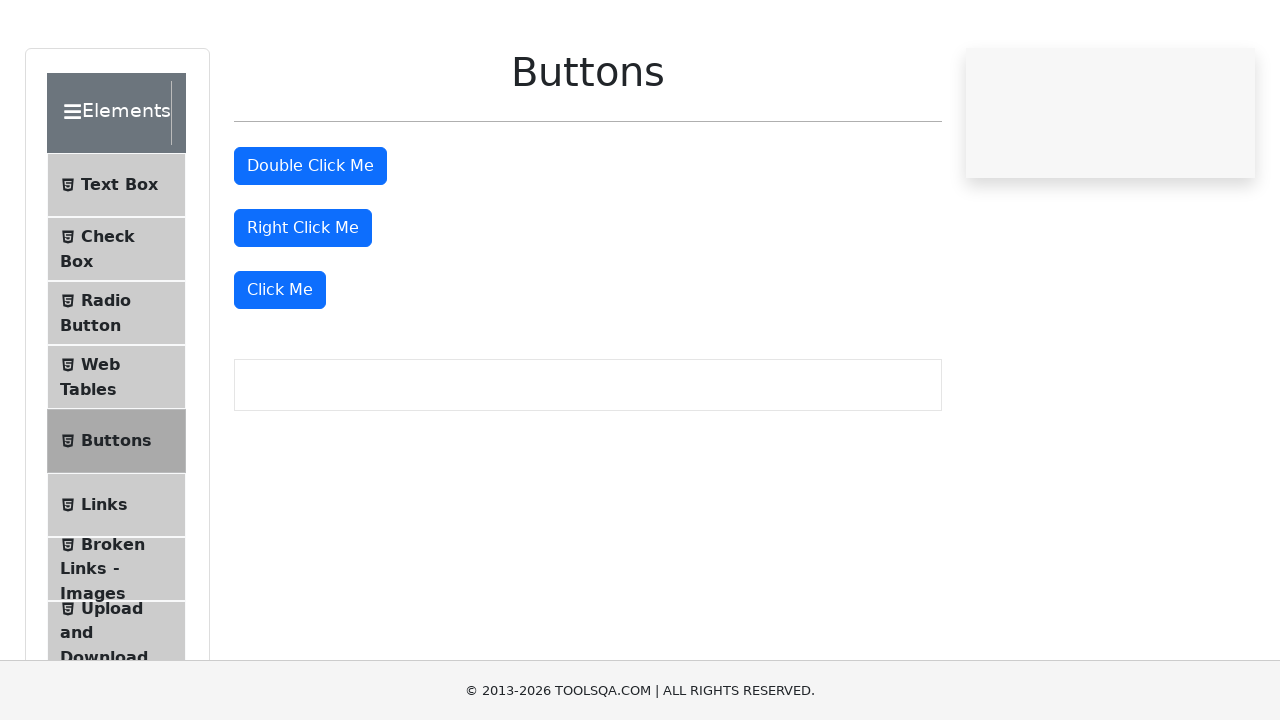

Performed double-click on 'Double Click Me' button at (310, 242) on #doubleClickBtn
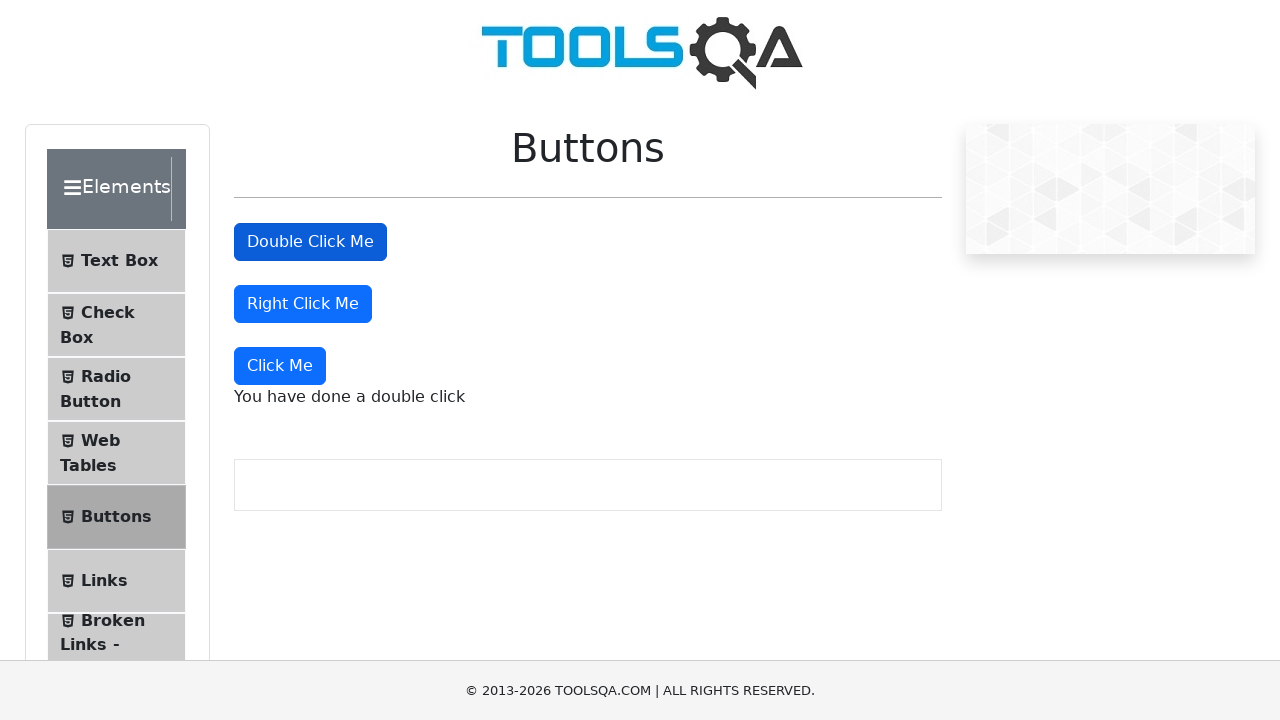

Double click confirmation message appeared
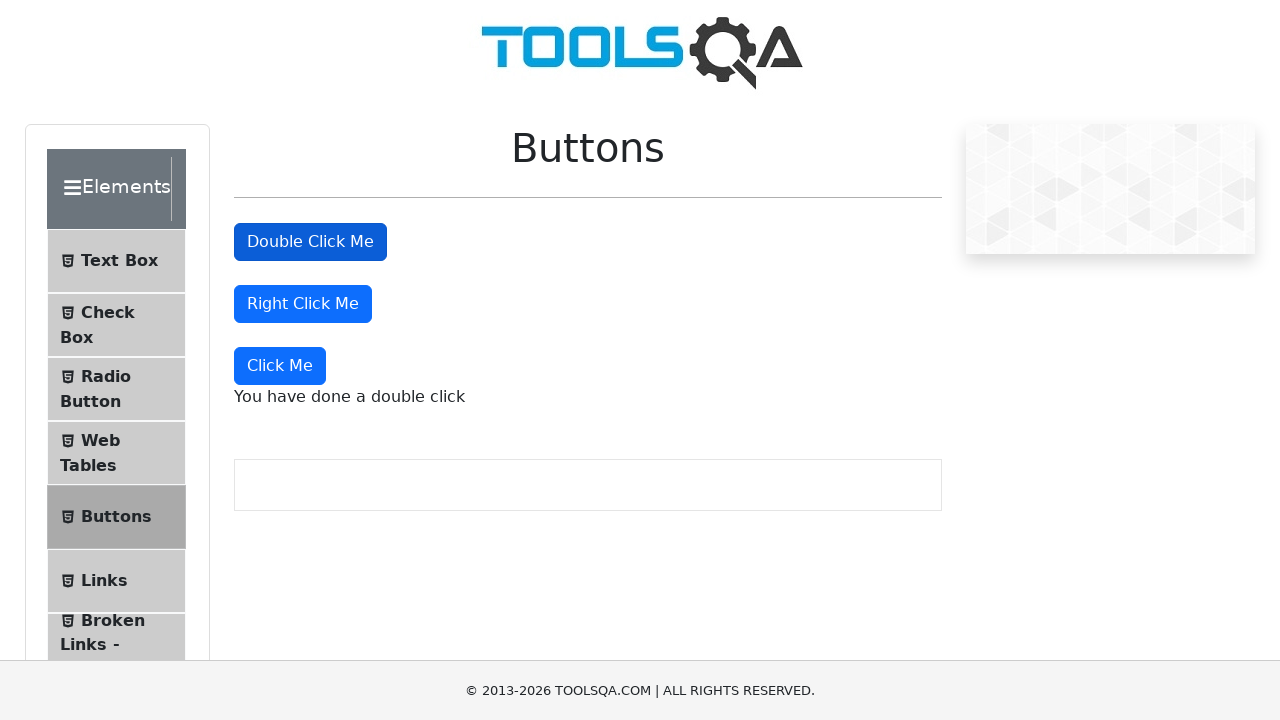

Retrieved confirmation message text
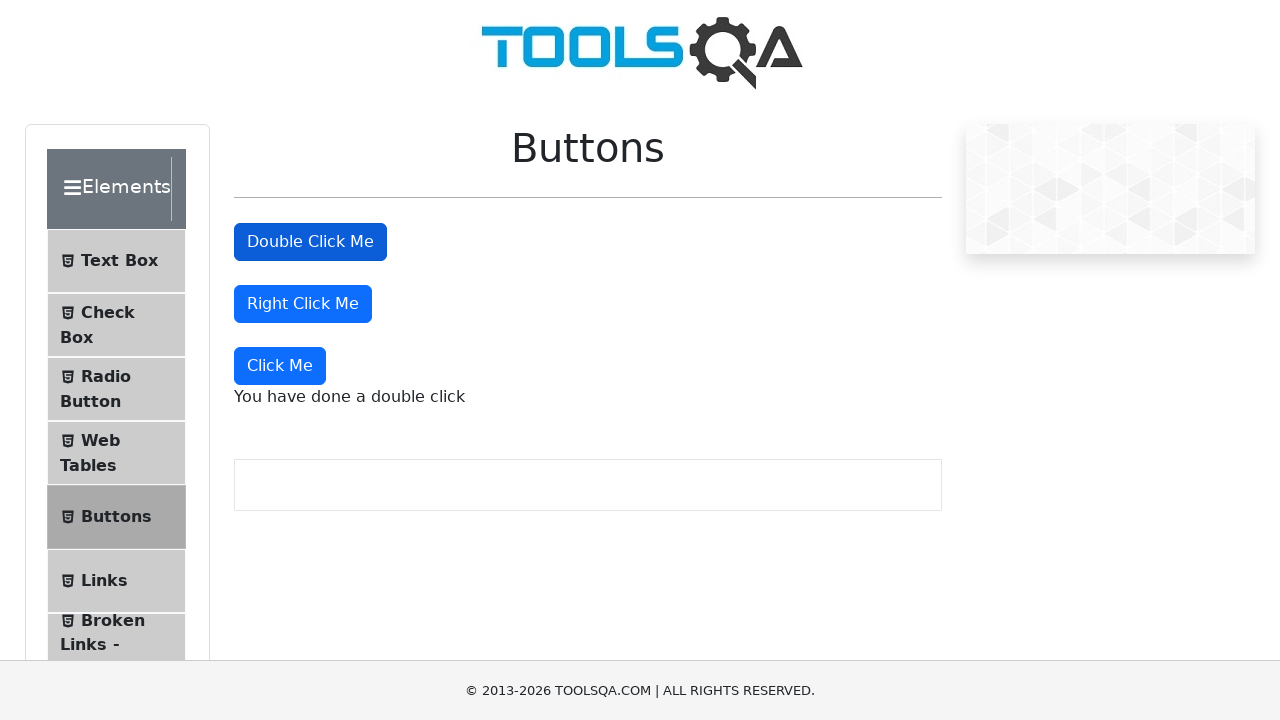

Verified confirmation message equals 'You have done a double click'
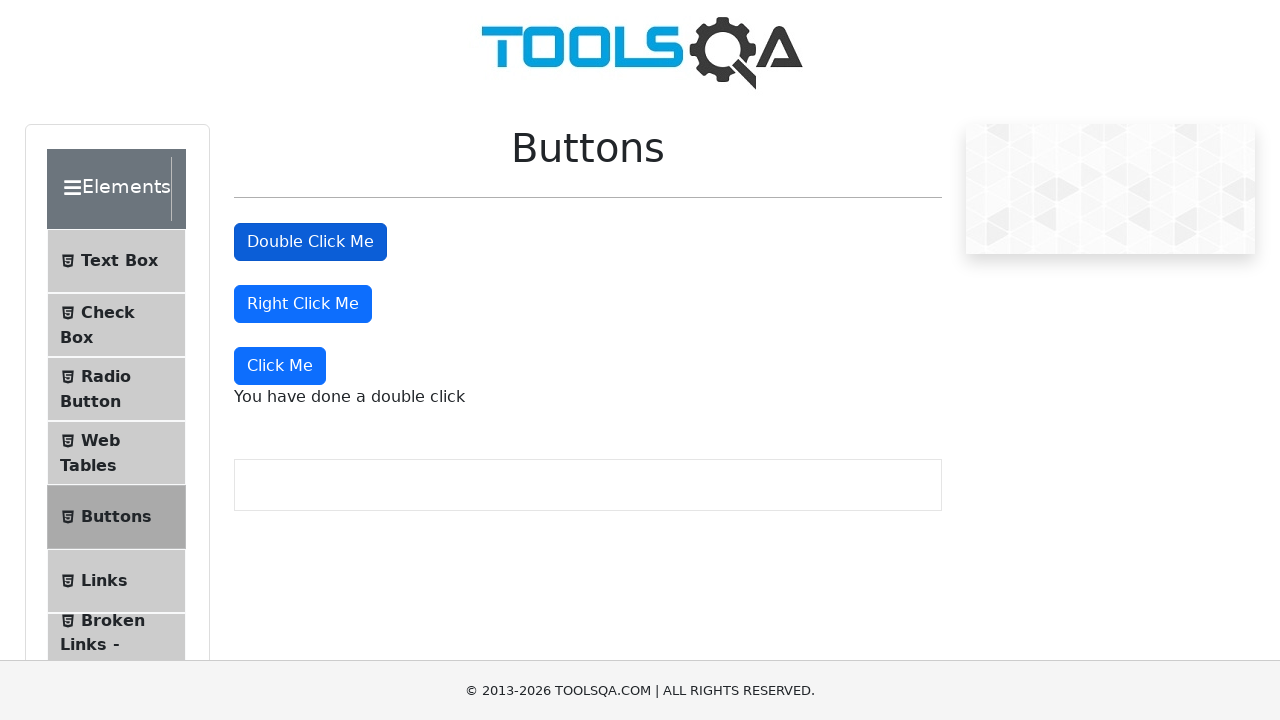

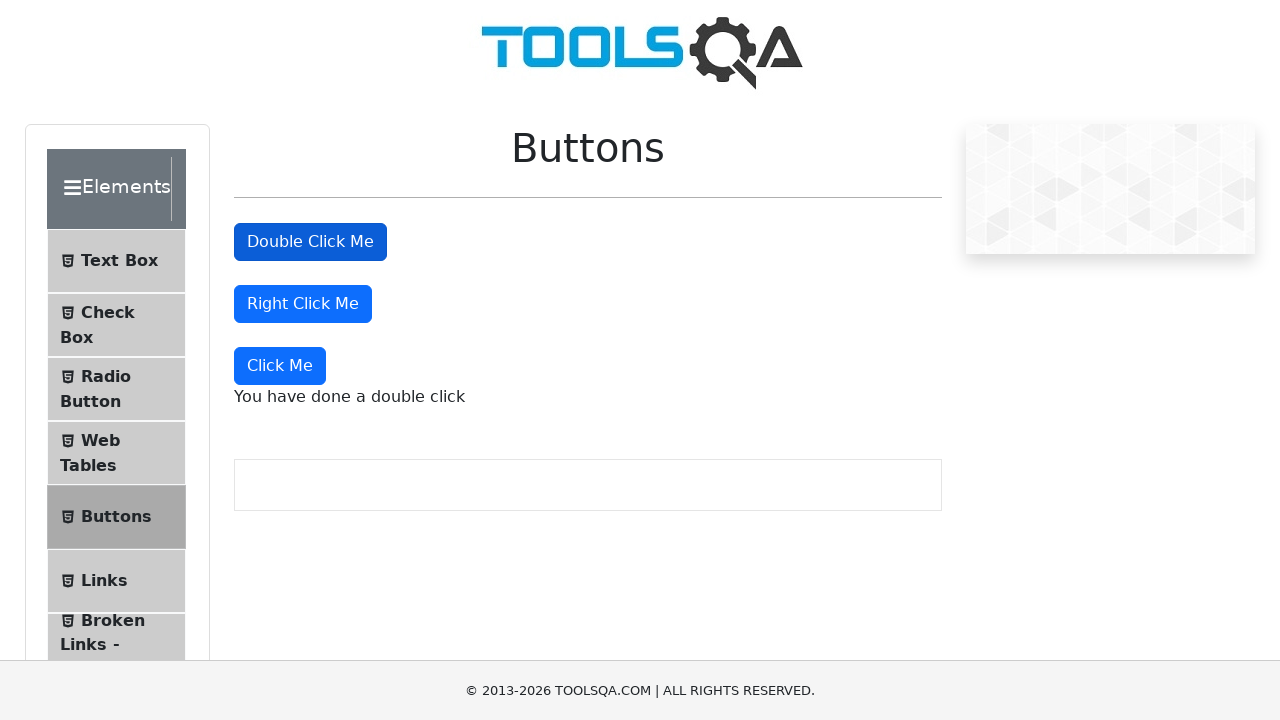